Tests radio button and checkbox interactions on a registration form by clicking through gender options and selecting specific hobbies (Cricket, Movies, Hockey)

Starting URL: https://demo.automationtesting.in/Register.html

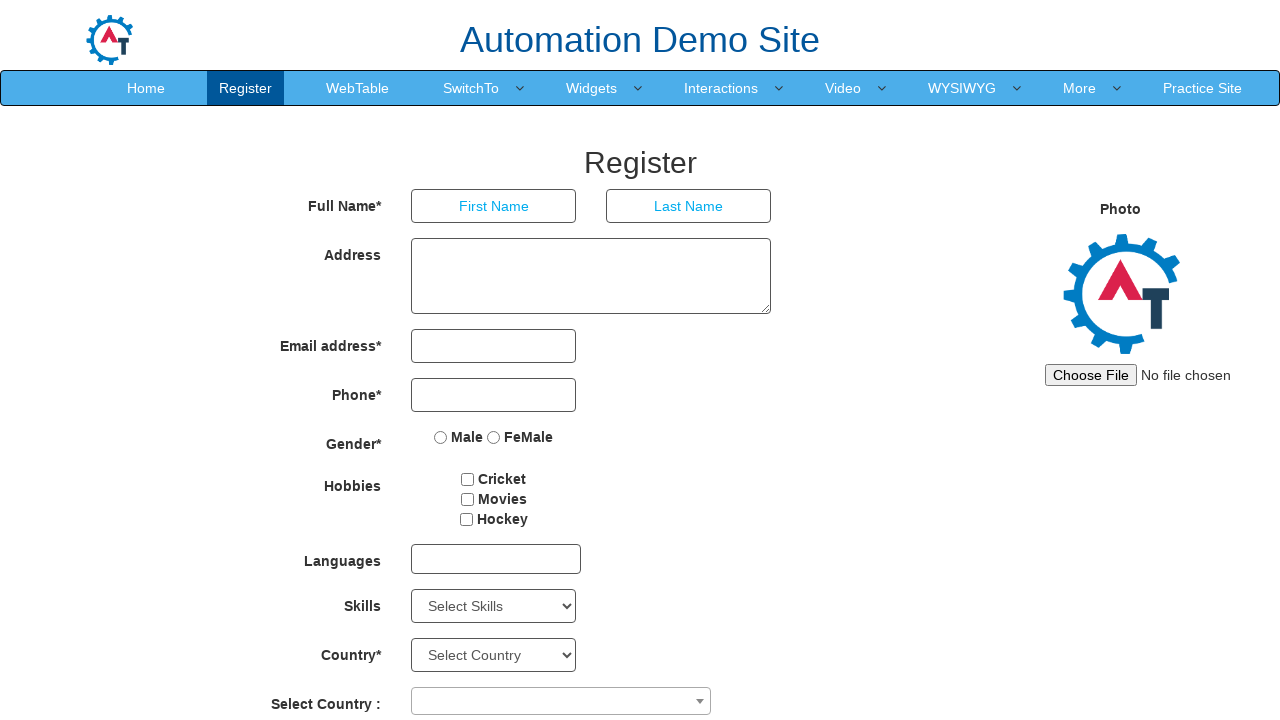

Waited for gender radio button options to load
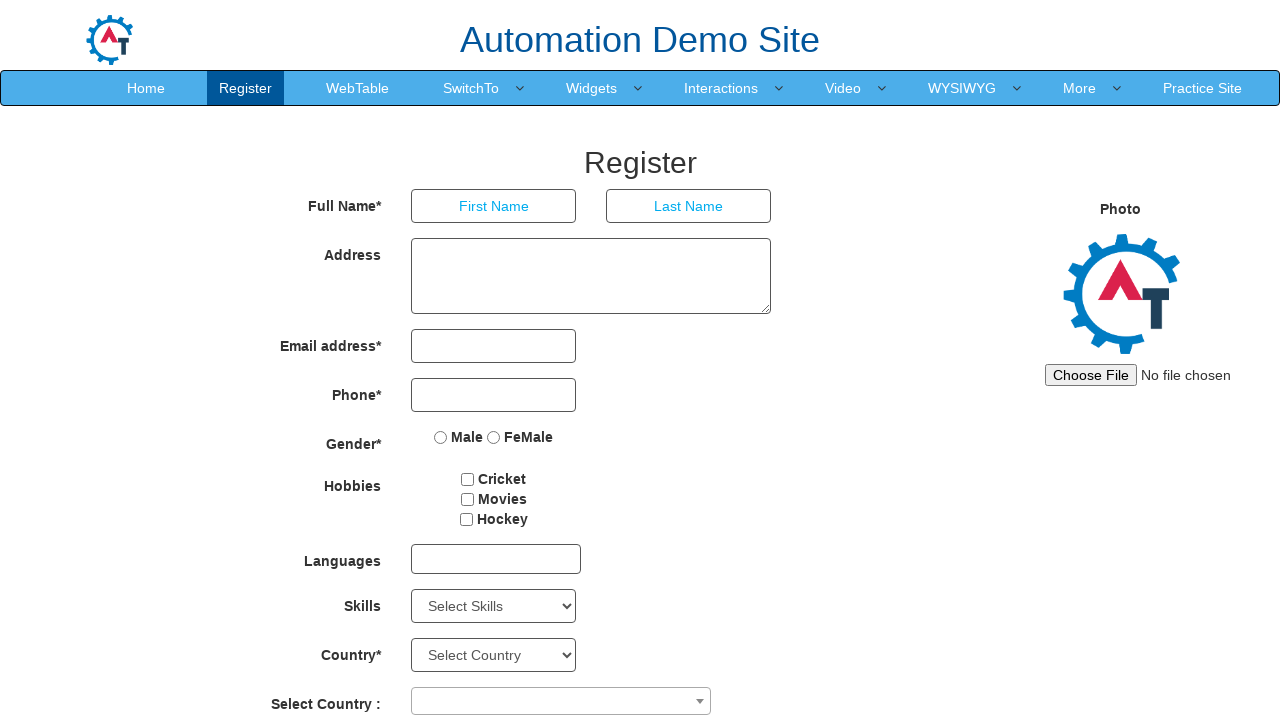

Clicked a gender radio button option at (459, 437) on xpath=//div[@class='col-md-4 col-xs-4 col-sm-4']/label >> nth=0
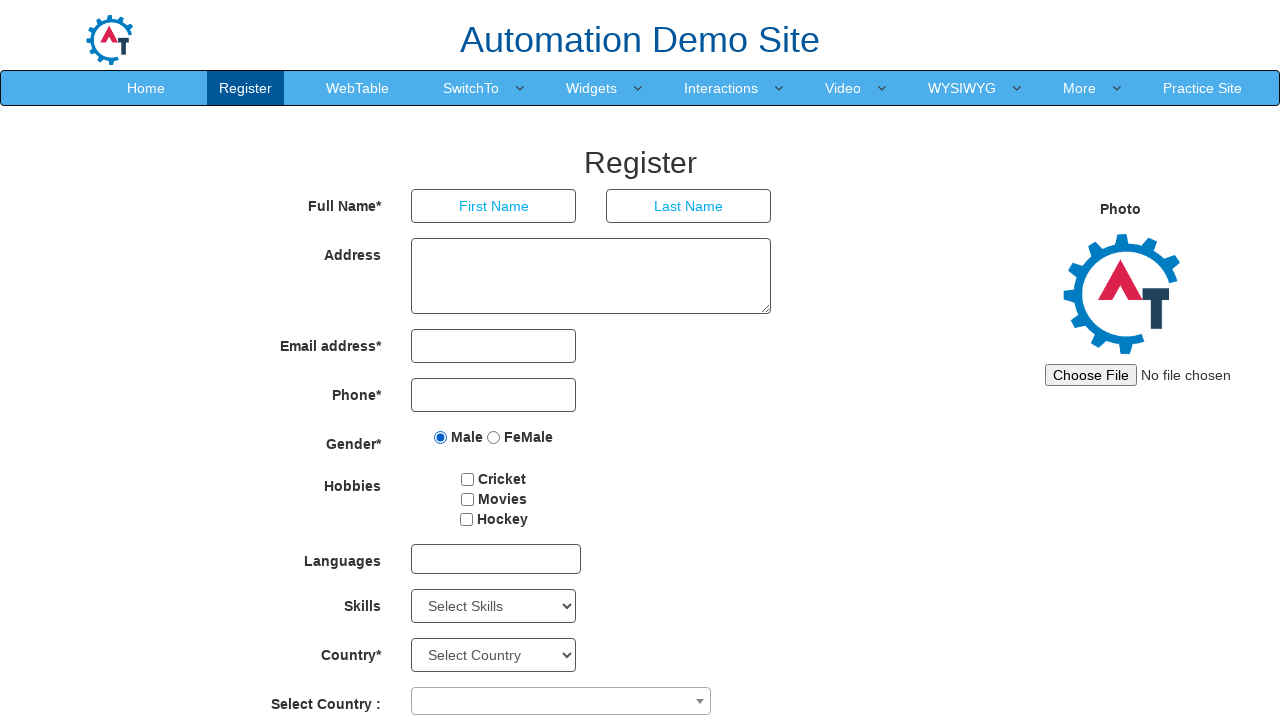

Clicked a gender radio button option at (520, 437) on xpath=//div[@class='col-md-4 col-xs-4 col-sm-4']/label >> nth=1
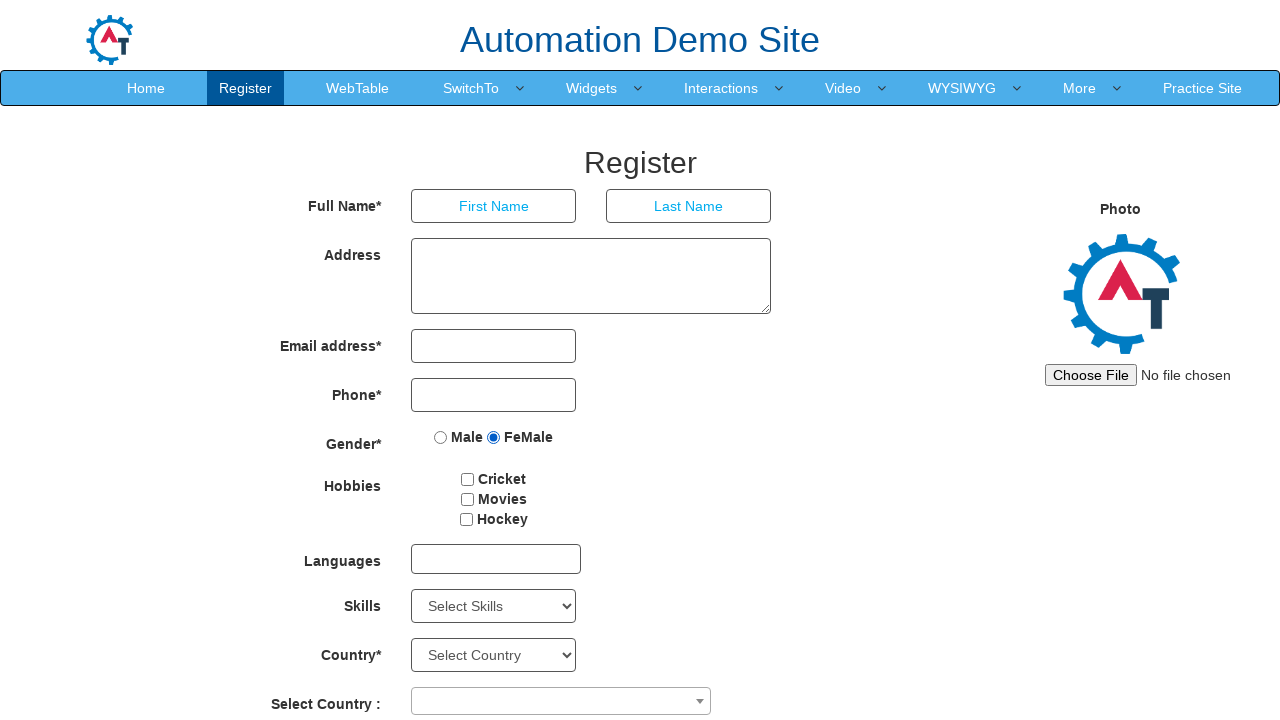

Waited 1 second for hobbies section to be ready
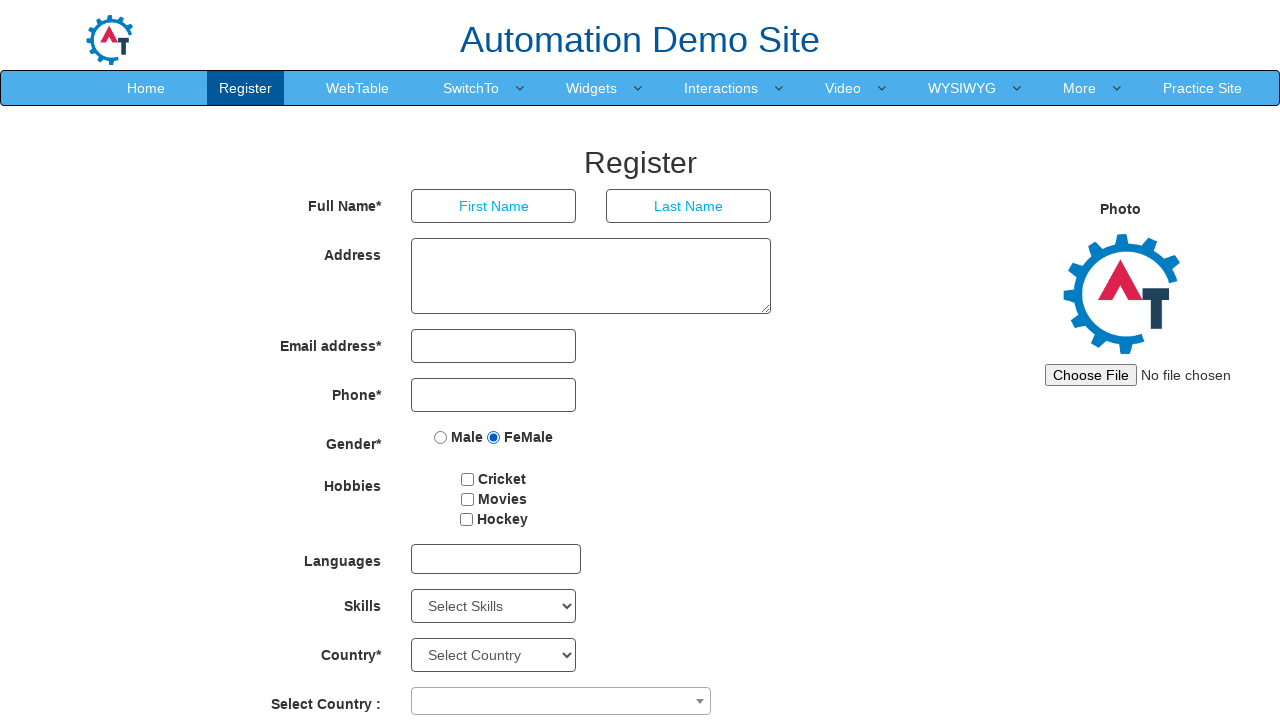

Clicked Cricket hobby checkbox at (468, 479) on input#checkbox1
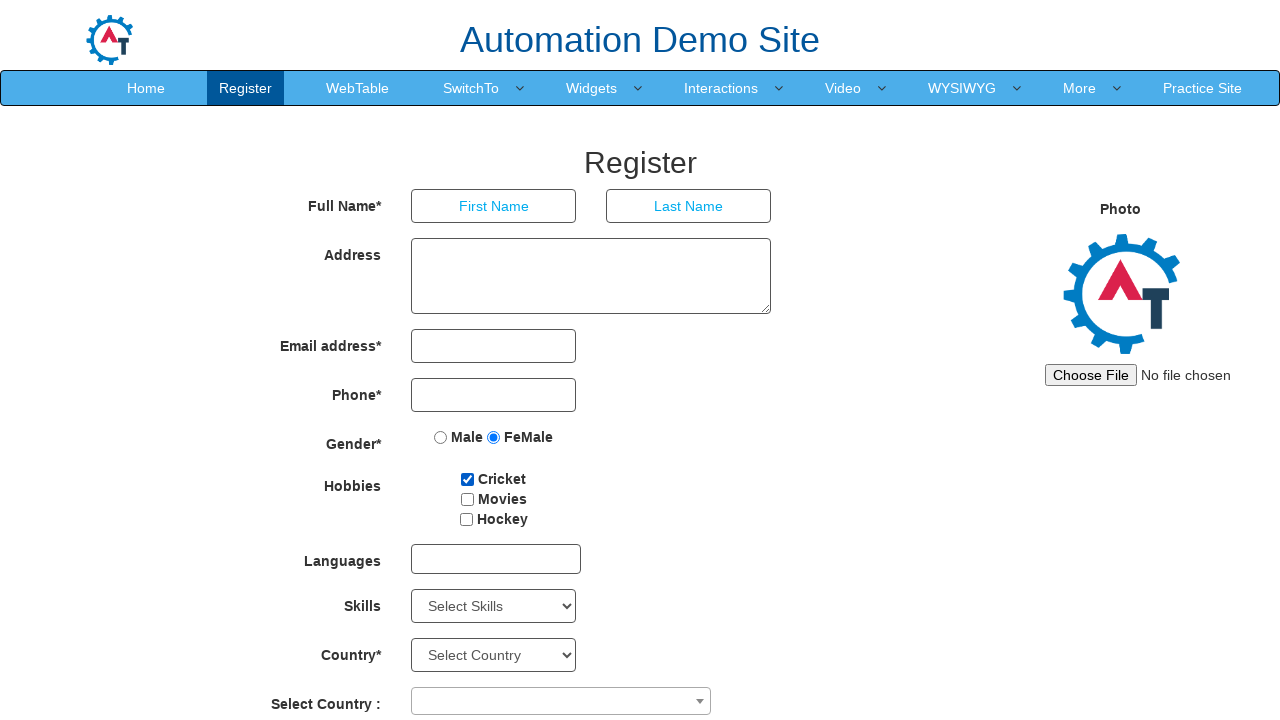

Clicked Movies hobby checkbox at (467, 499) on input#checkbox2
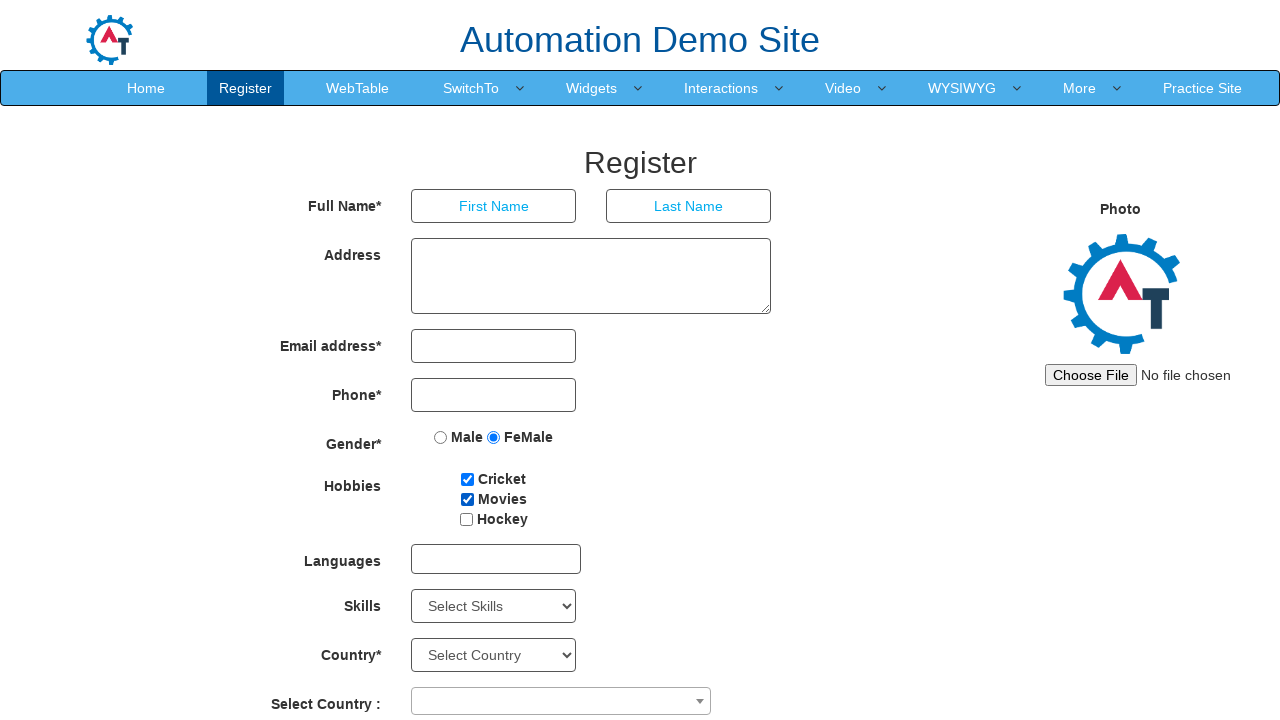

Clicked Hockey hobby checkbox at (466, 519) on input#checkbox3
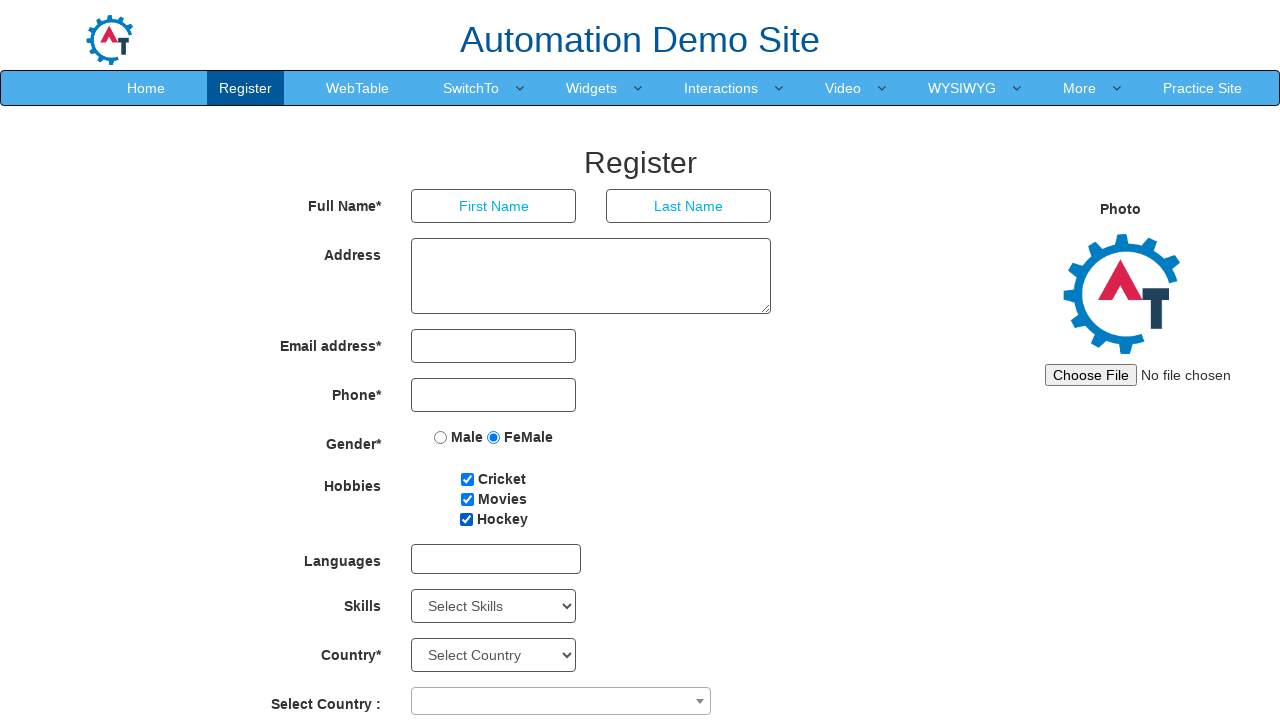

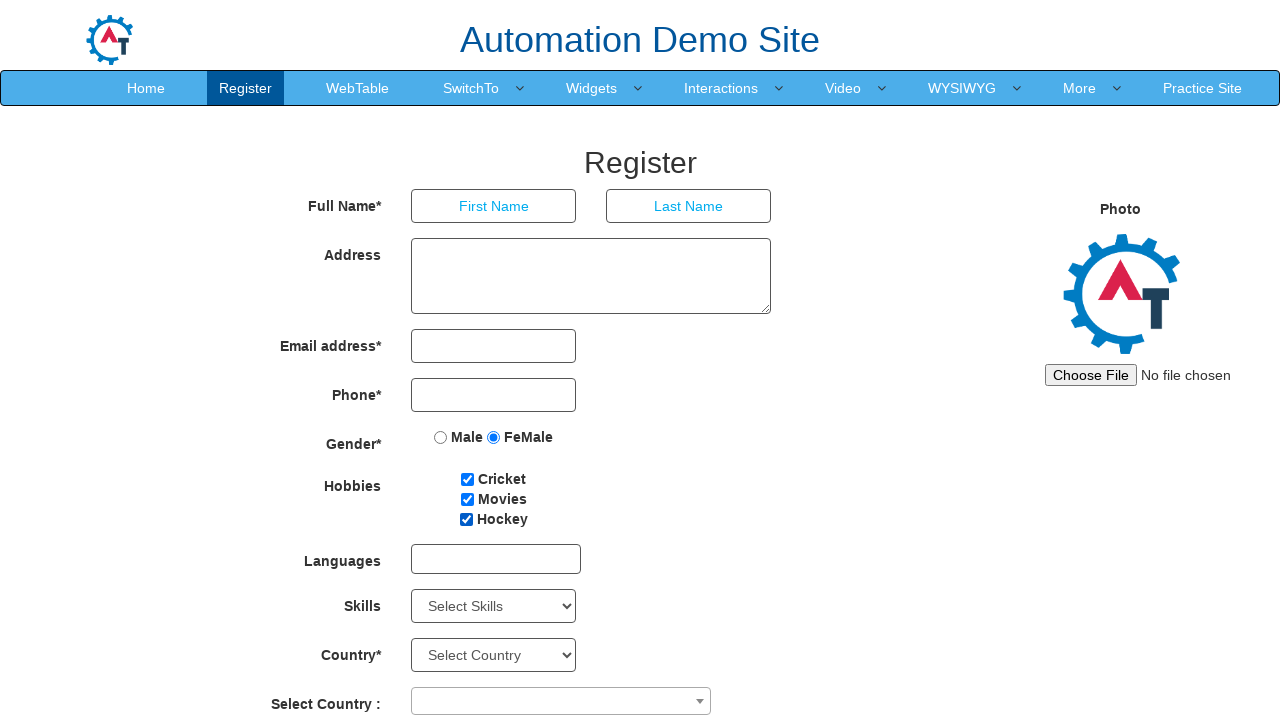